Tests the autocomplete/auto-suggestion functionality by typing a partial country name ("ind") into an input field and selecting "India" from the dropdown suggestions that appear.

Starting URL: https://www.rahulshettyacademy.com/AutomationPractice/

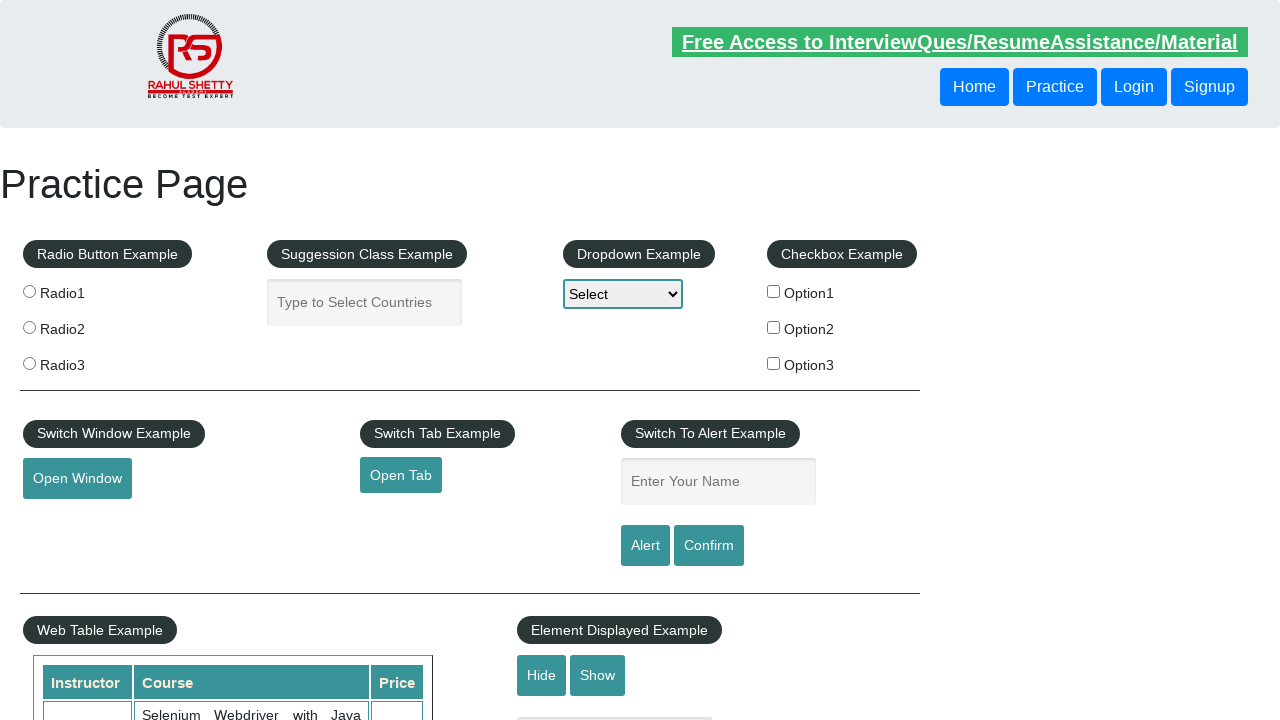

Filled autocomplete input field with 'ind' to trigger suggestions on #autocomplete
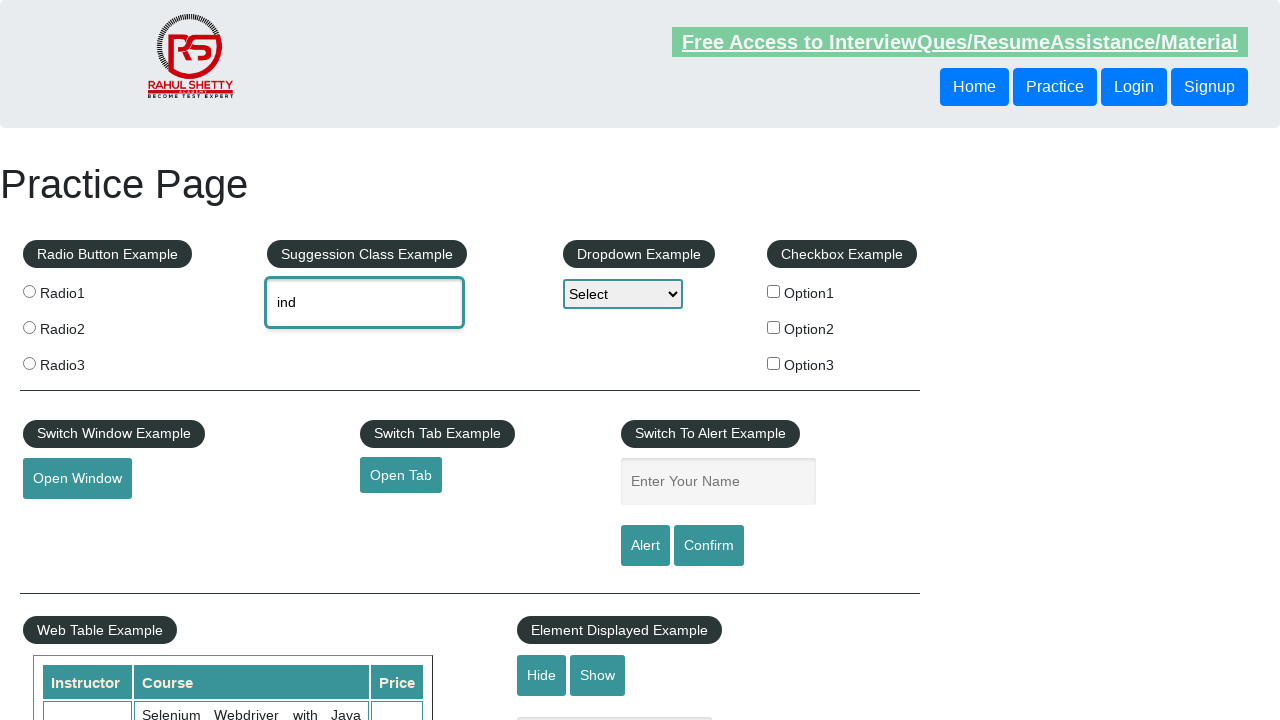

Autocomplete dropdown suggestions appeared
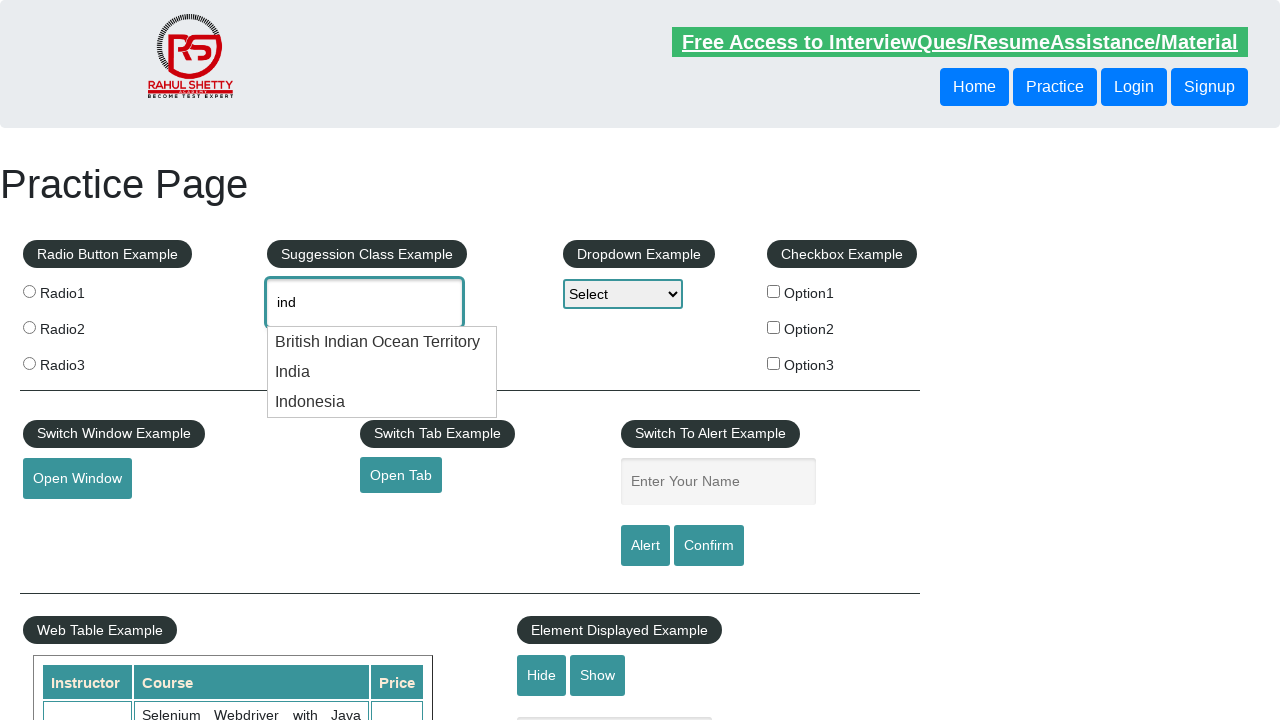

Selected 'India' from autocomplete suggestions at (382, 372) on li.ui-menu-item >> nth=1
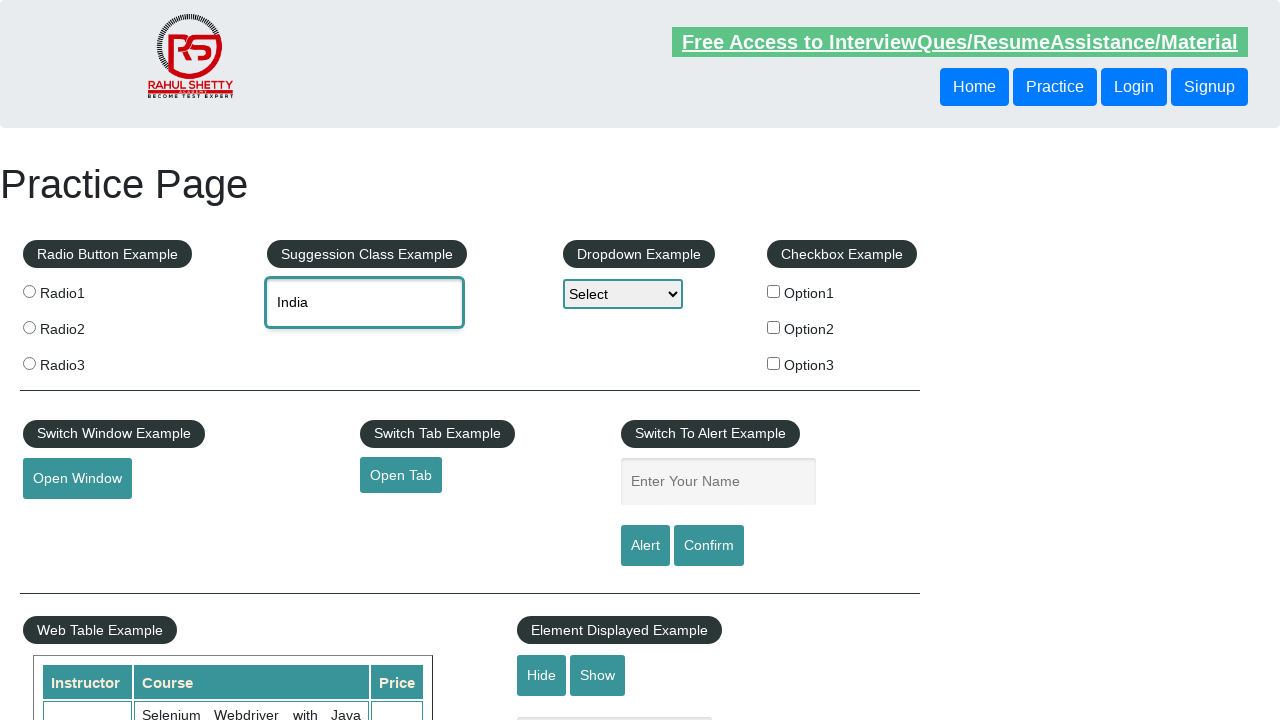

Verified that 'India' is now displayed in the autocomplete input field
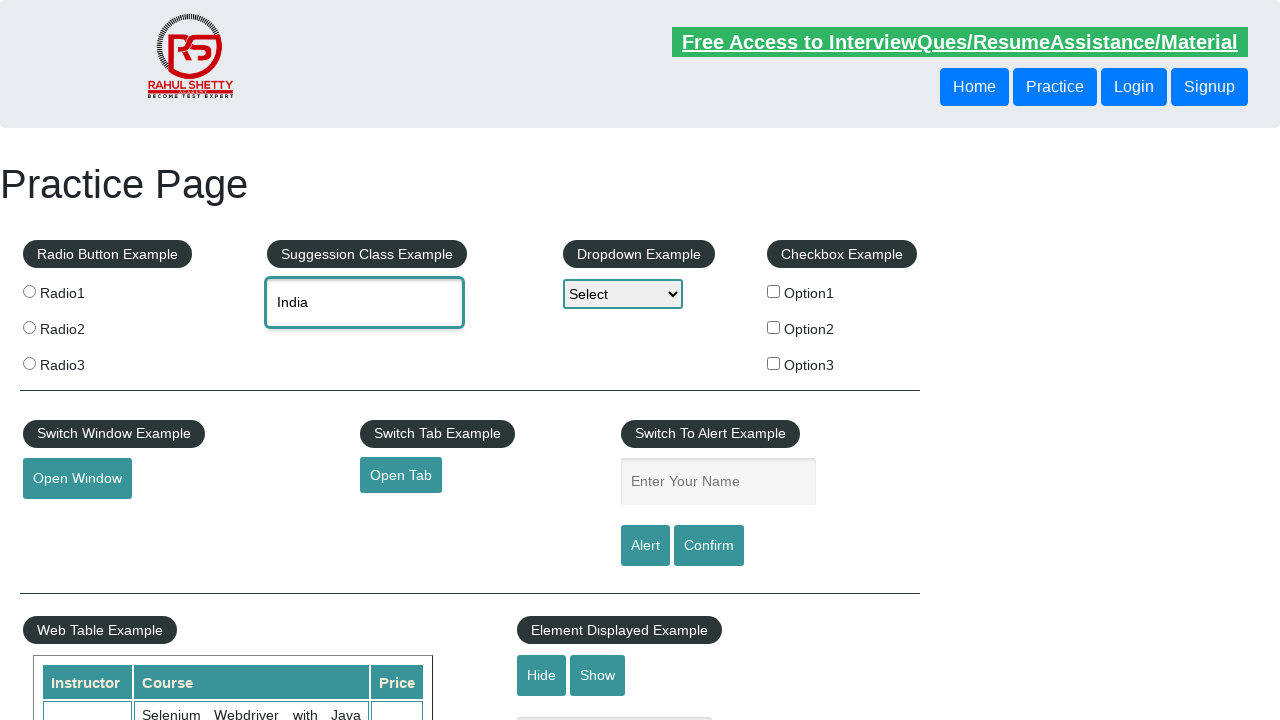

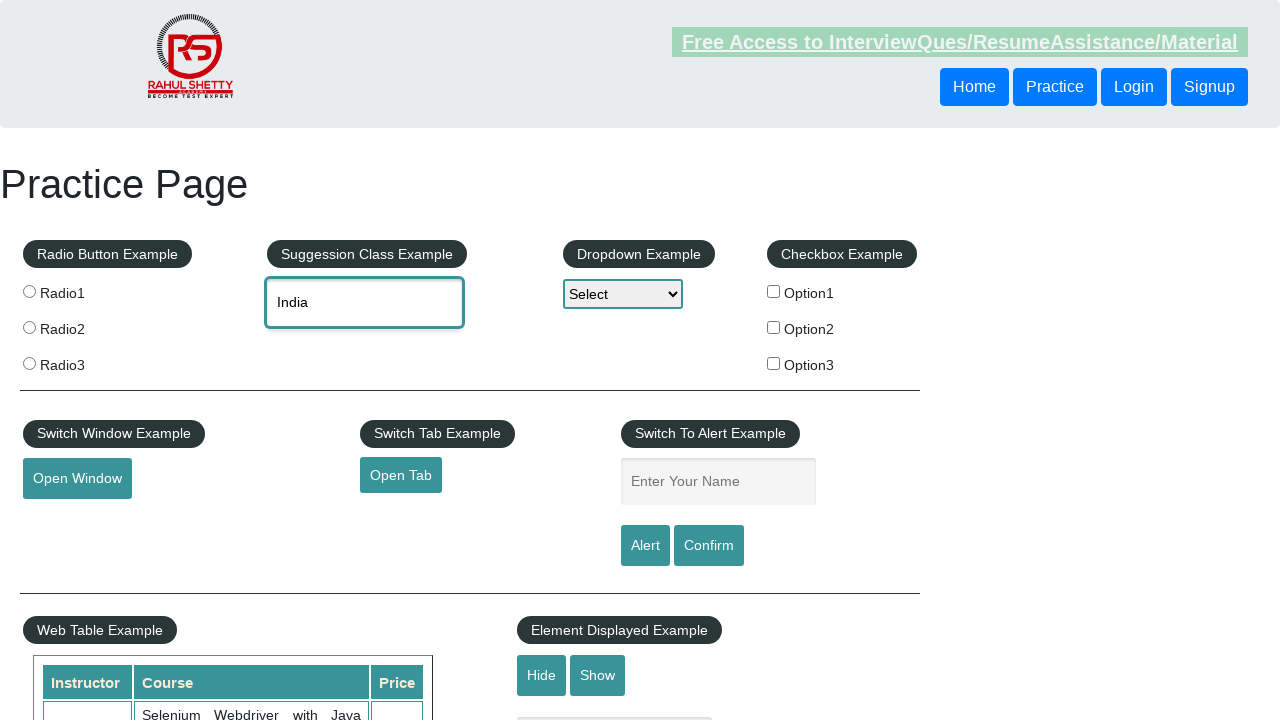